Tests a price range slider by dragging both the minimum and maximum slider handles to adjust the price range

Starting URL: https://www.jqueryscript.net/demo/Price-Range-Slider-jQuery-UI/

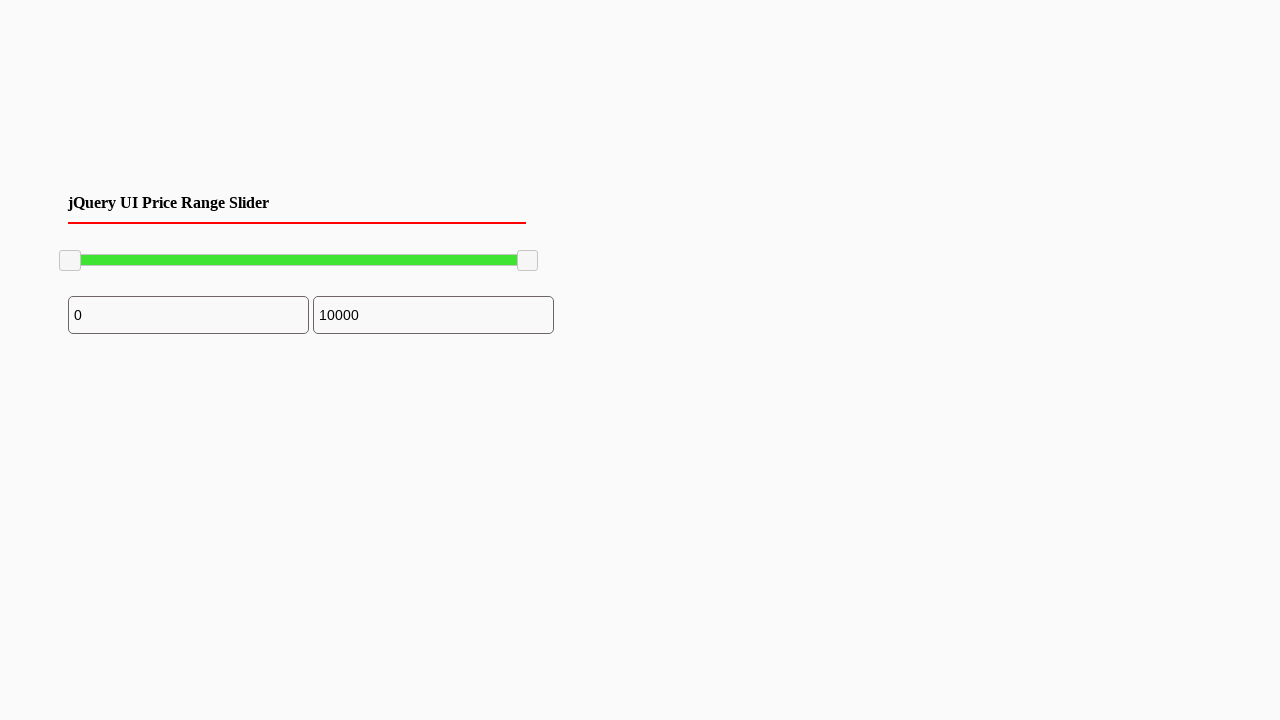

Located minimum slider handle
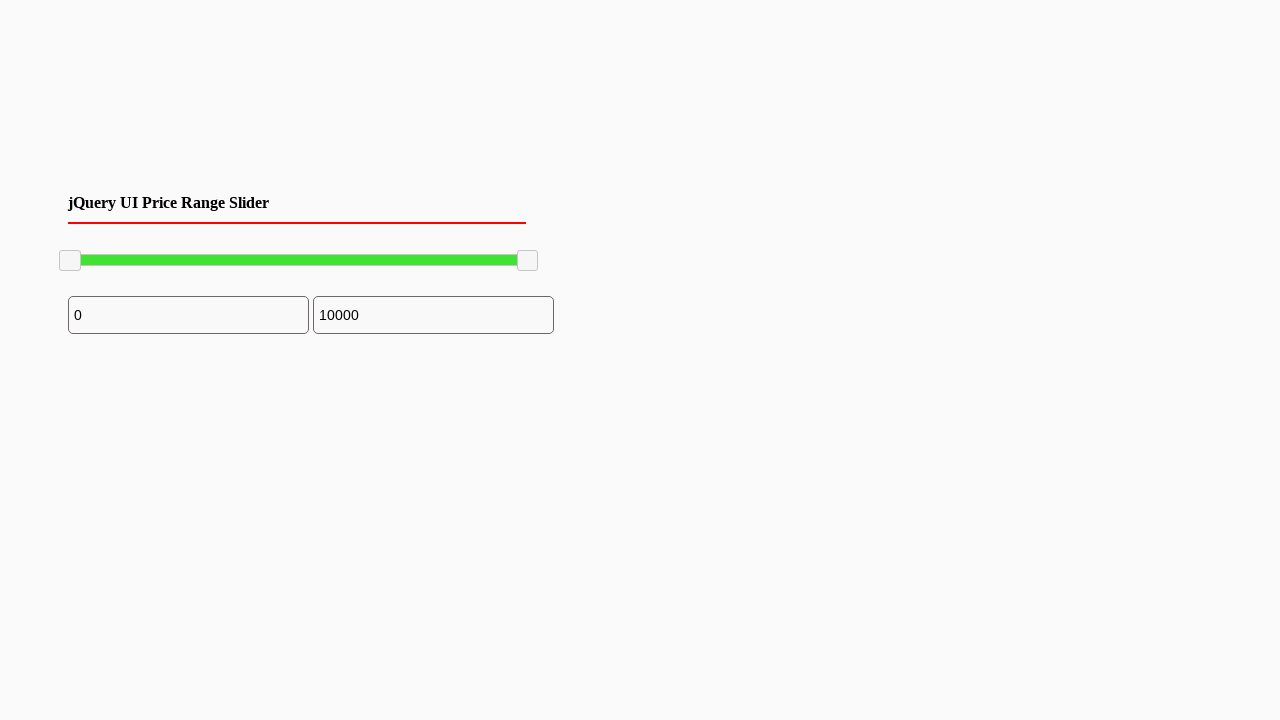

Retrieved minimum slider bounding box
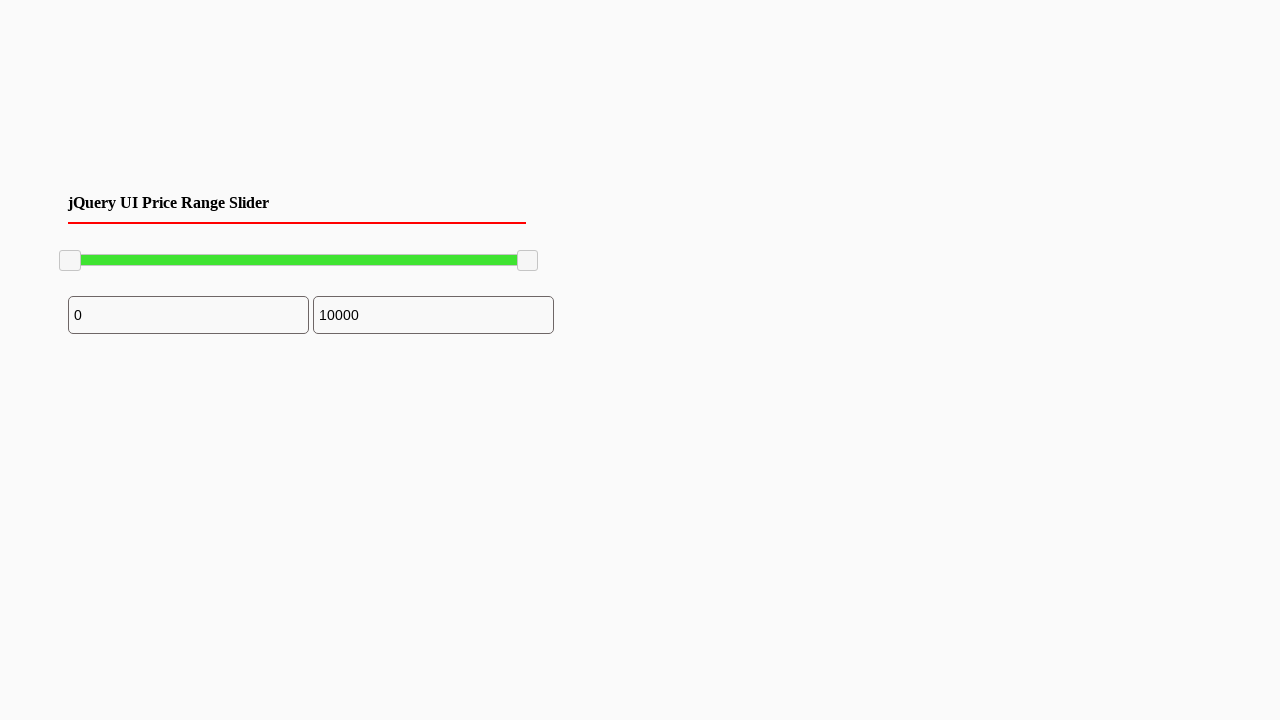

Moved mouse to minimum slider handle center at (70, 261)
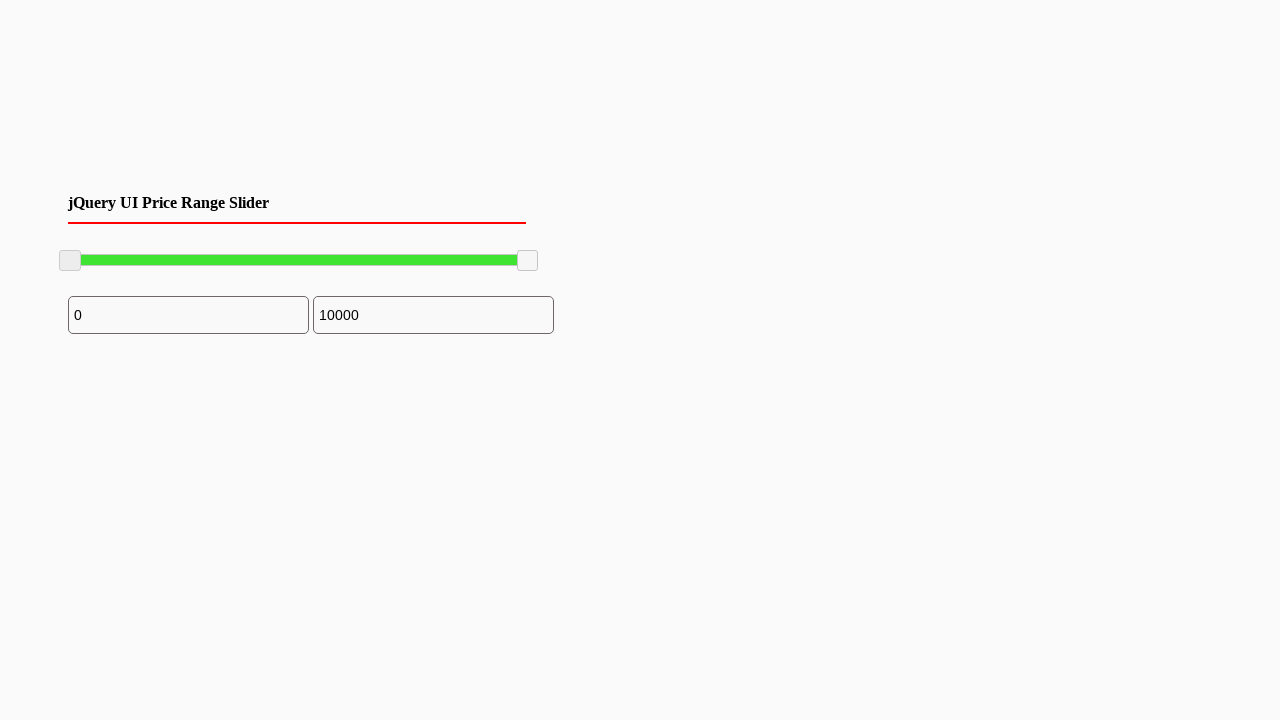

Pressed mouse button down on minimum slider at (70, 261)
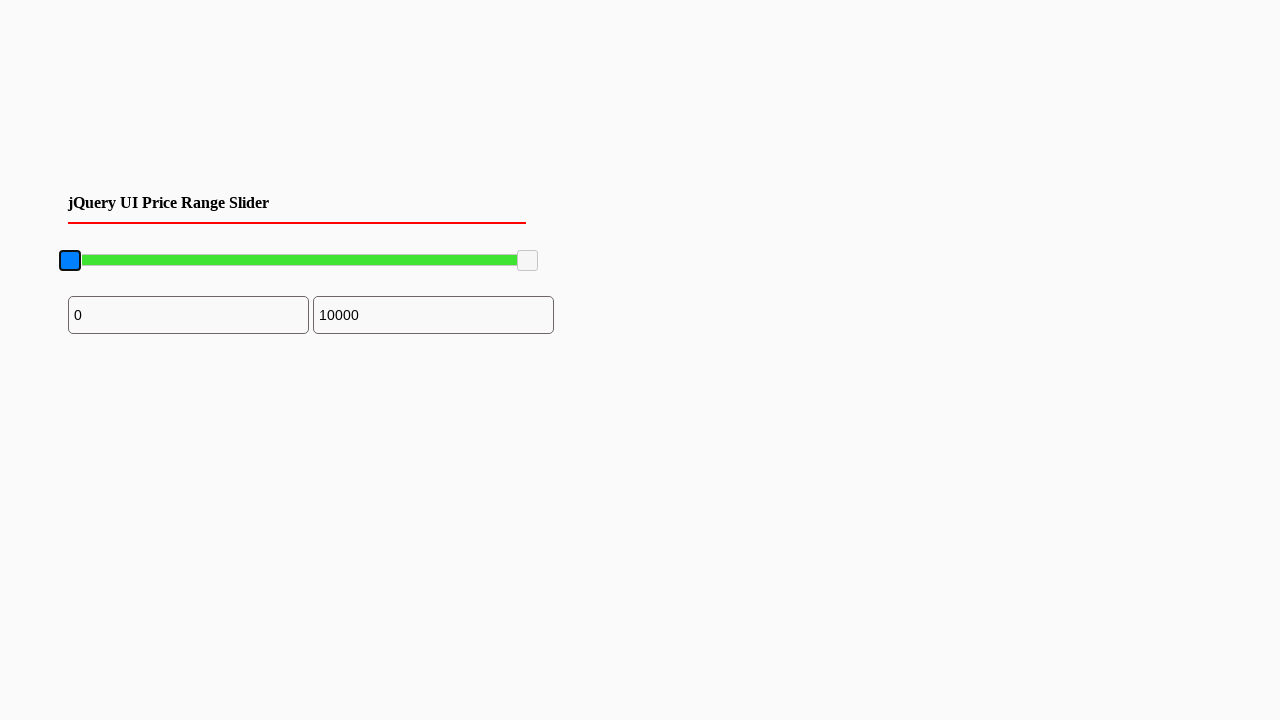

Dragged minimum slider 100 pixels to the right at (170, 261)
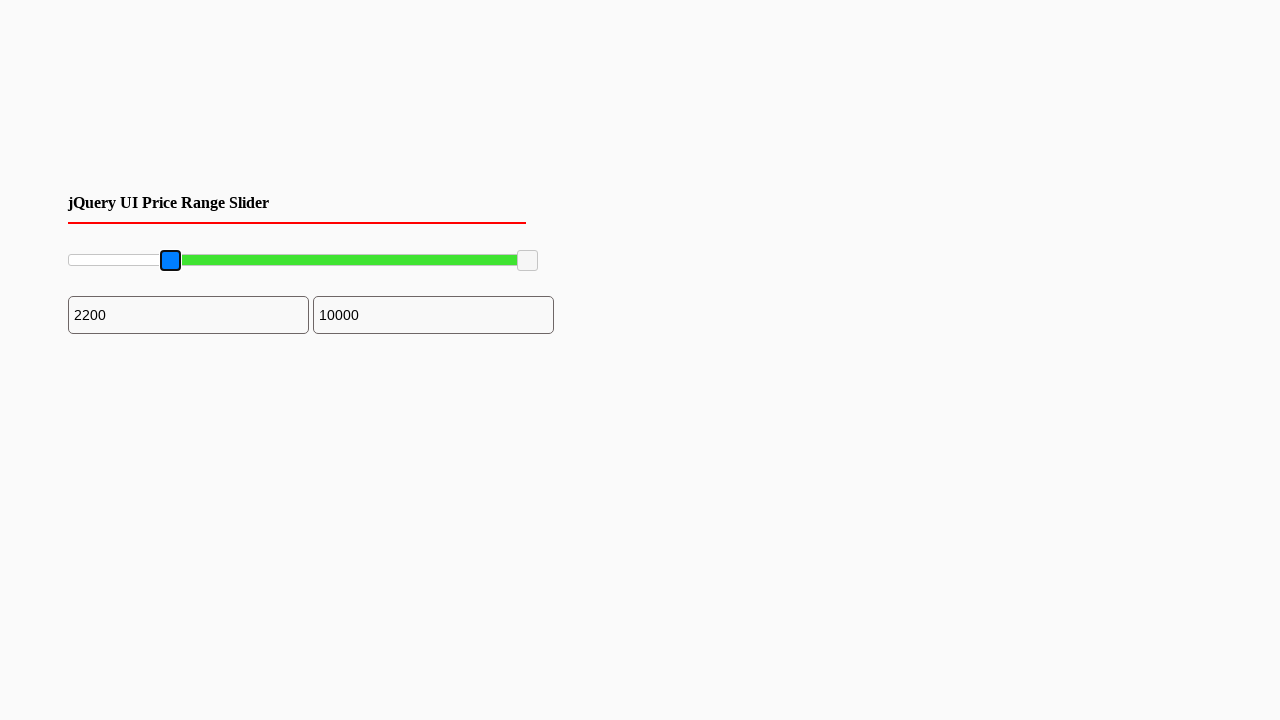

Released mouse button after dragging minimum slider at (170, 261)
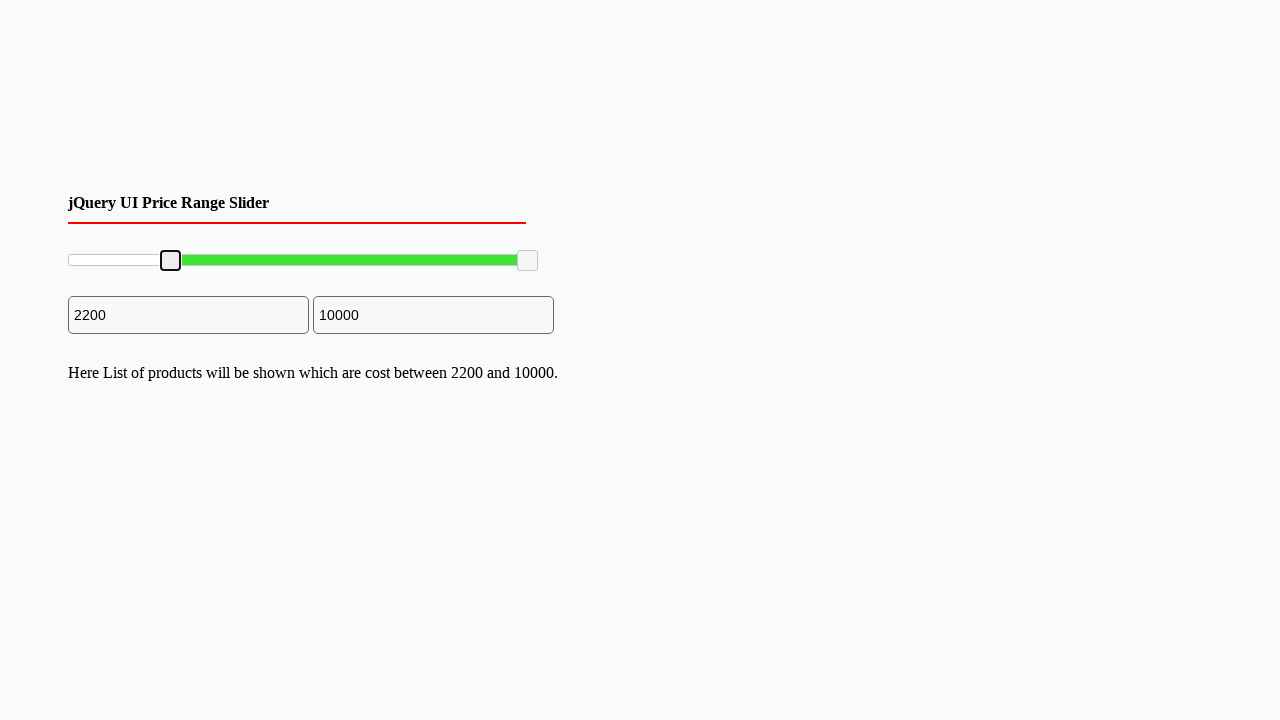

Located maximum slider handle
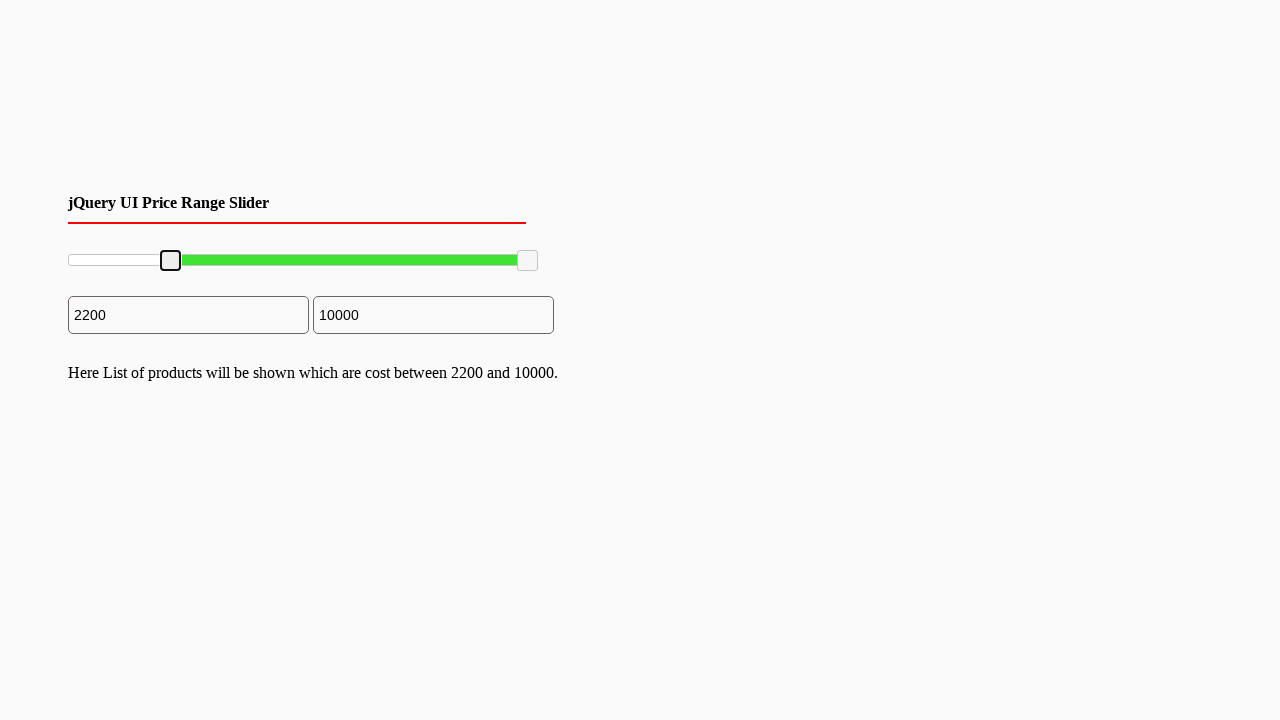

Retrieved maximum slider bounding box
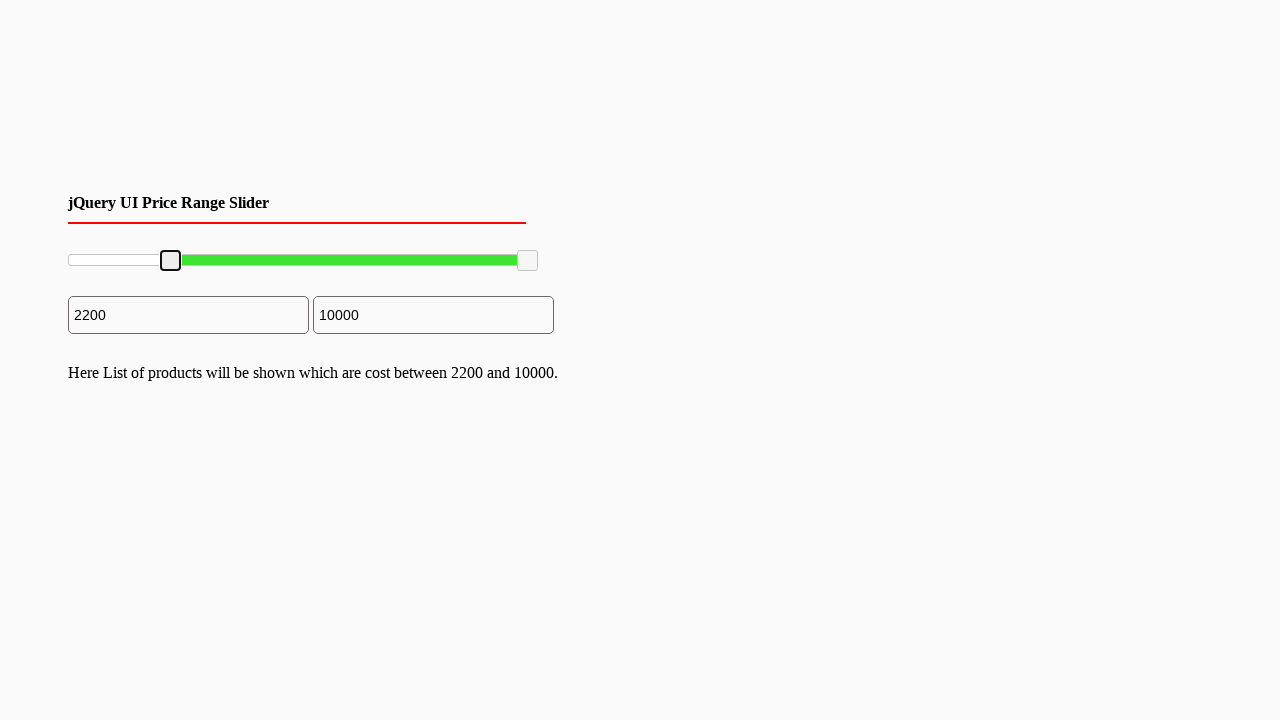

Moved mouse to maximum slider handle center at (528, 261)
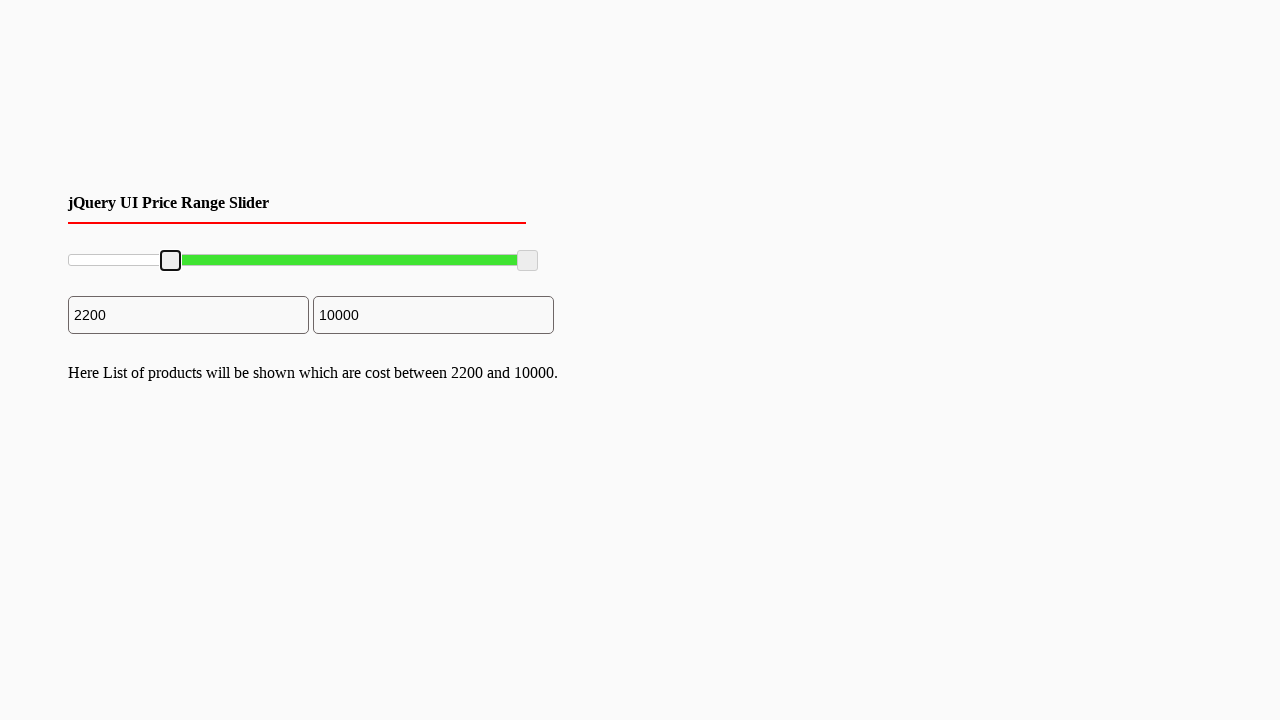

Pressed mouse button down on maximum slider at (528, 261)
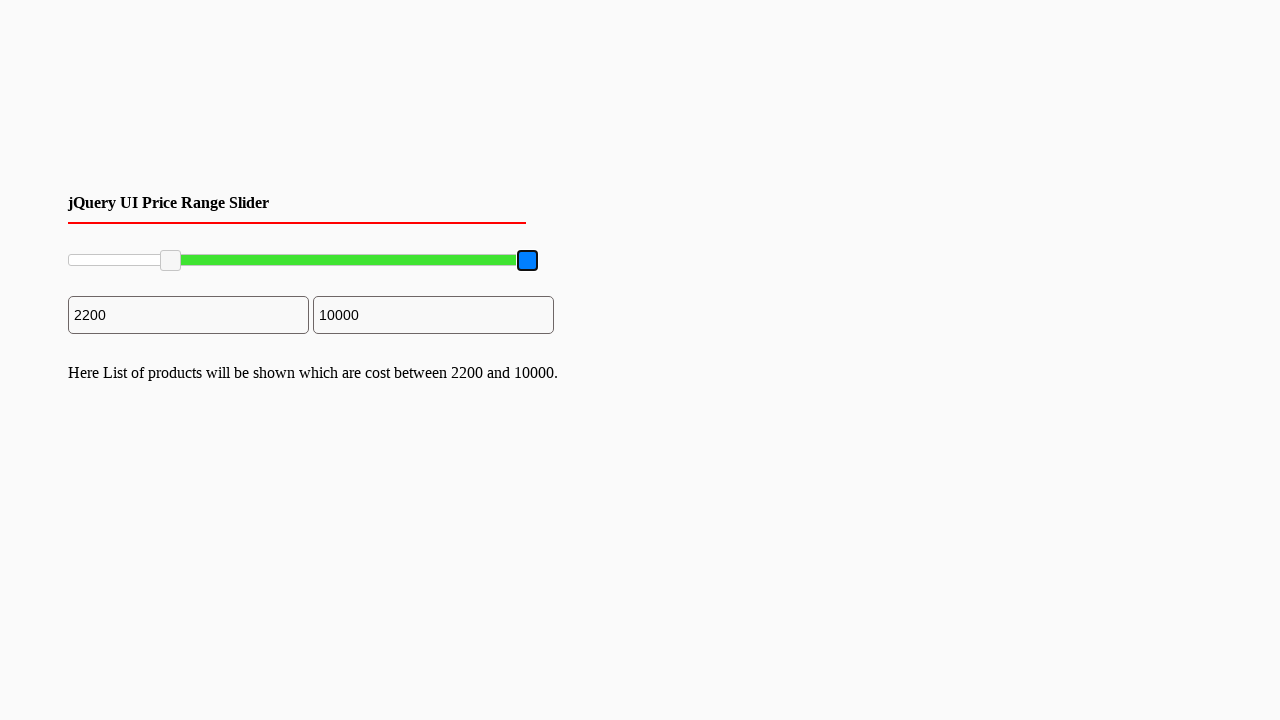

Dragged maximum slider 300 pixels to the left at (228, 261)
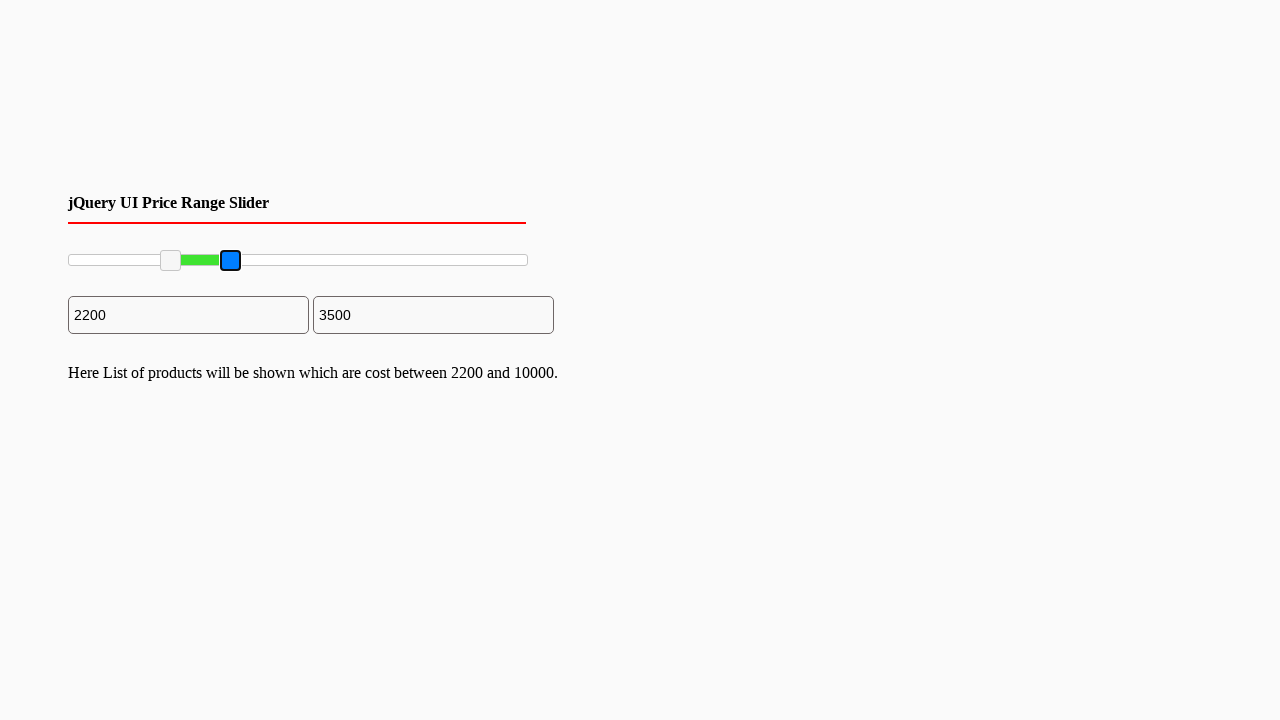

Released mouse button after dragging maximum slider at (228, 261)
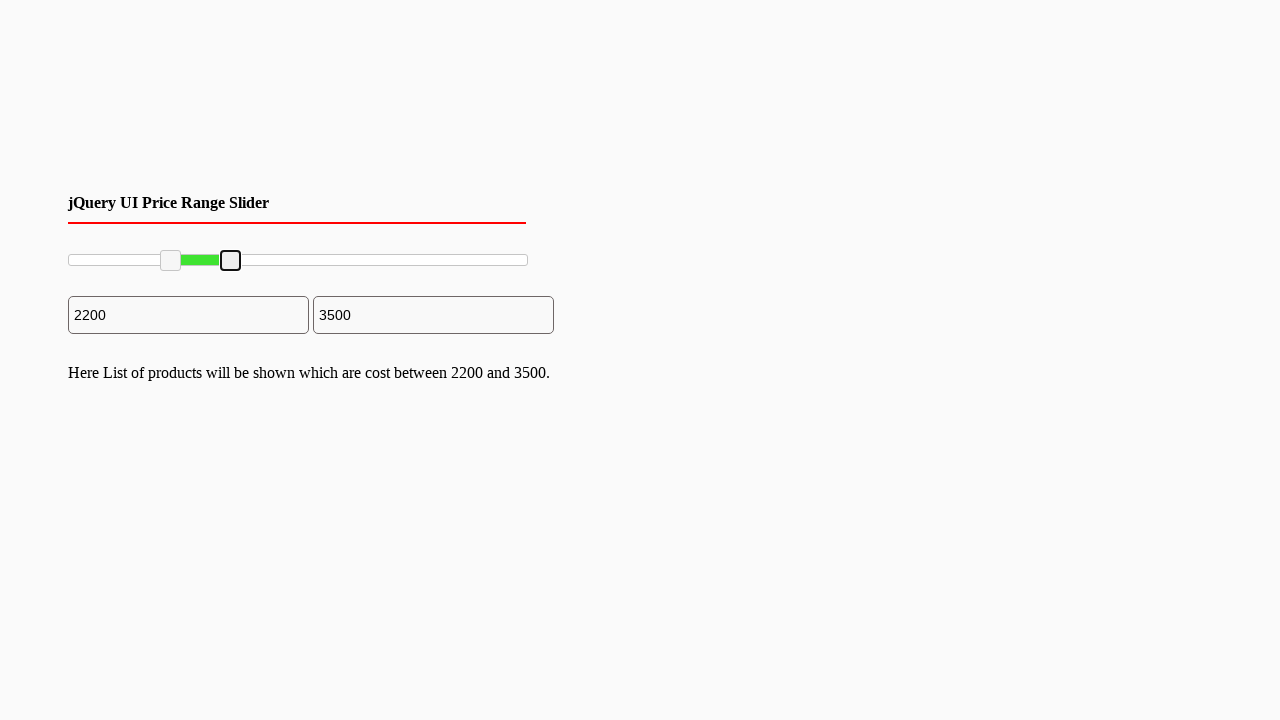

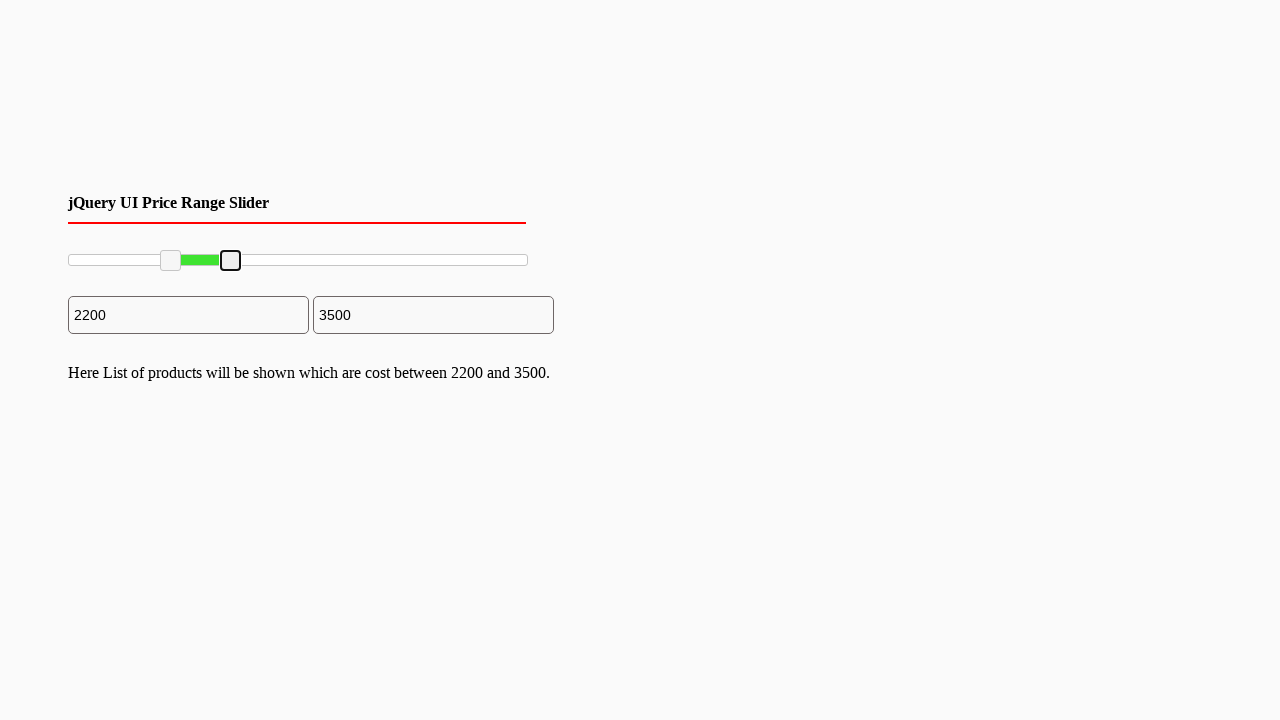